Tests that payment logos (Visa and MasterCard) are visible on the MTS Belarus homepage by waiting for and verifying the display of their respective image elements.

Starting URL: https://www.mts.by

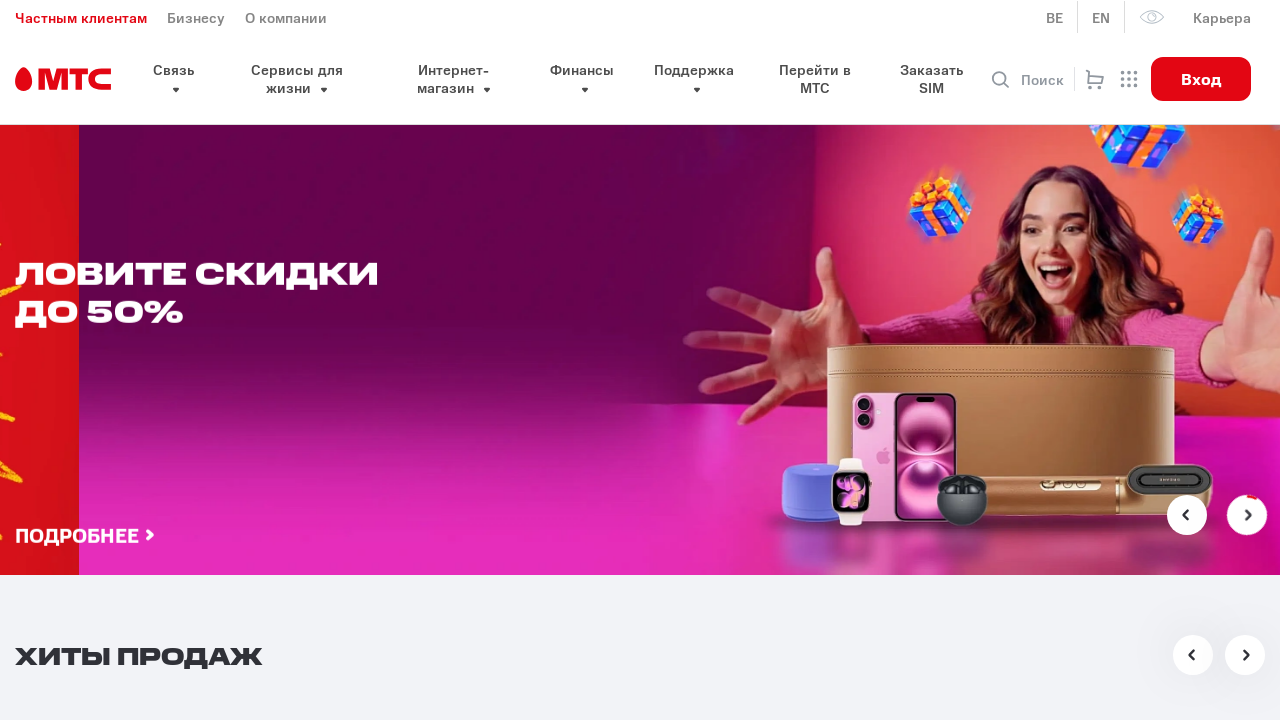

Waited for Visa logo to appear on MTS Belarus homepage
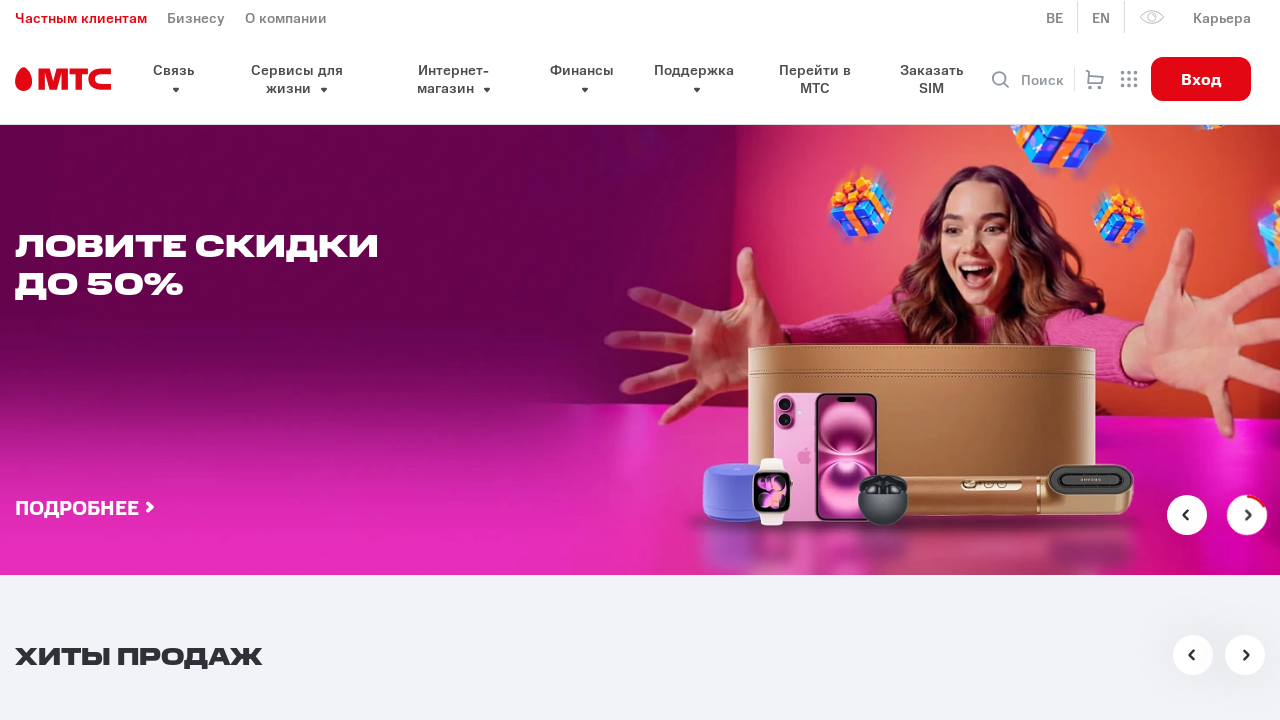

Verified Visa logo is visible
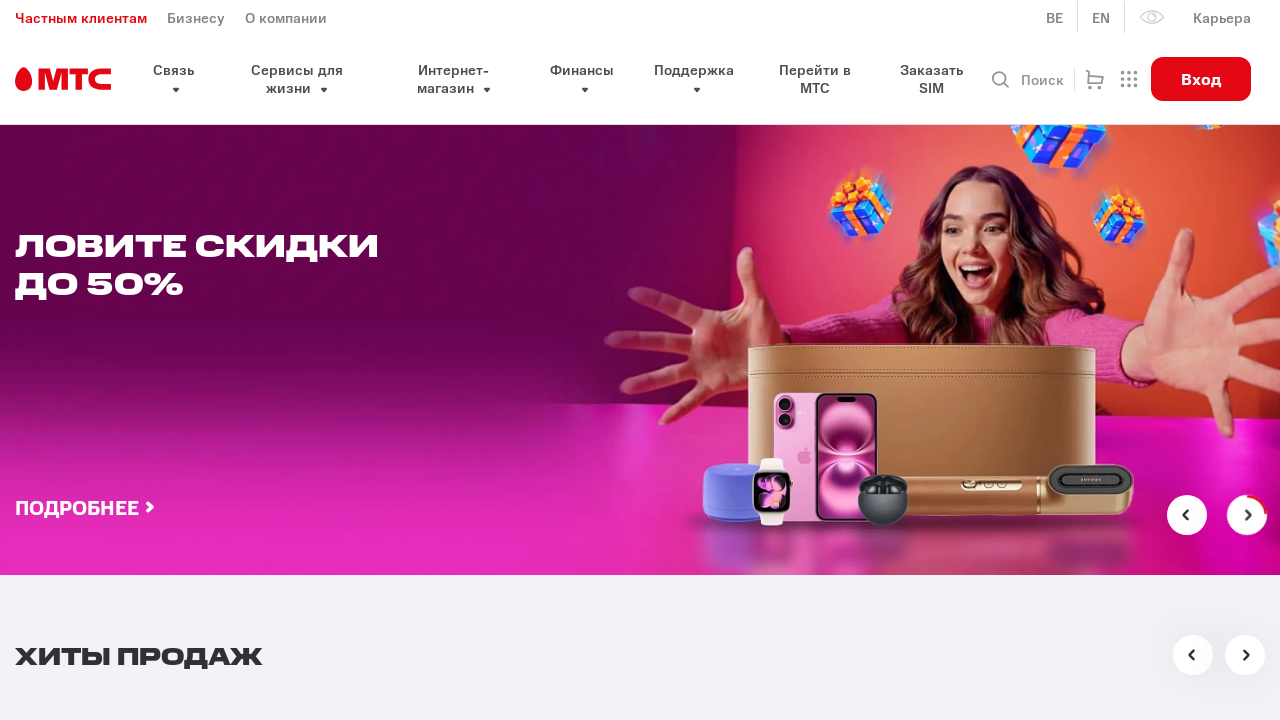

Waited for MasterCard logo to appear on MTS Belarus homepage
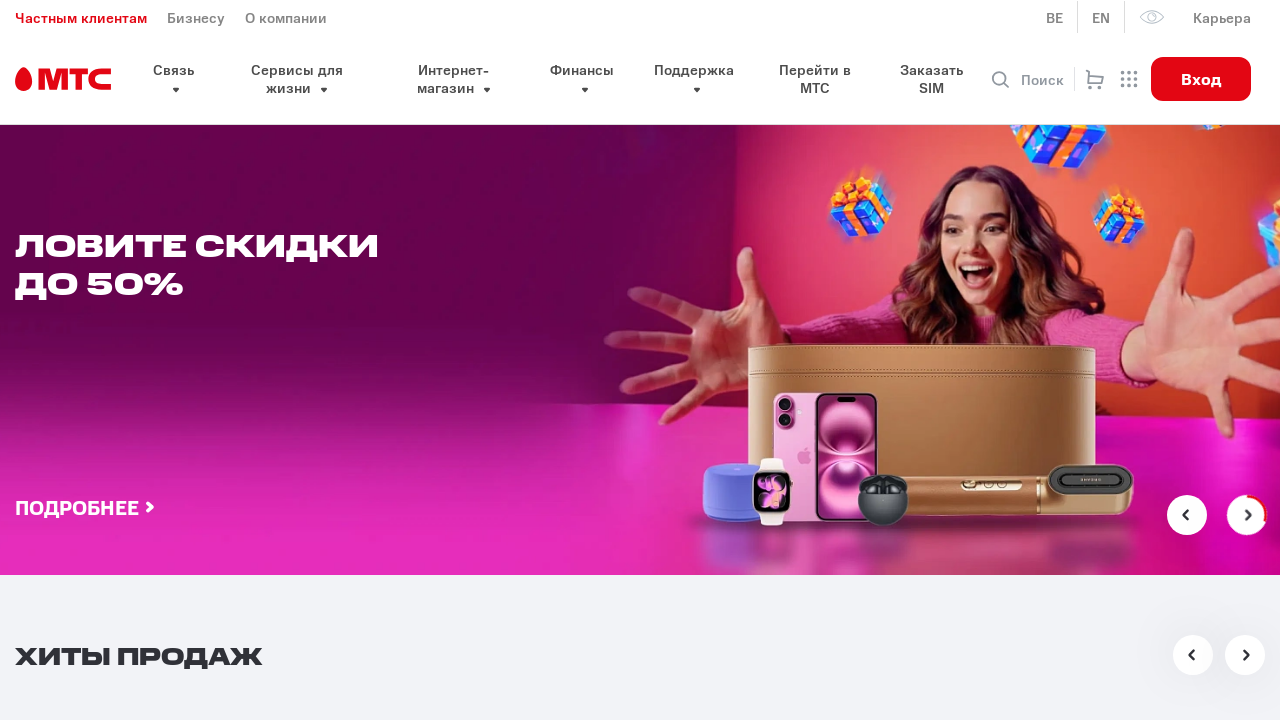

Verified MasterCard logo is visible
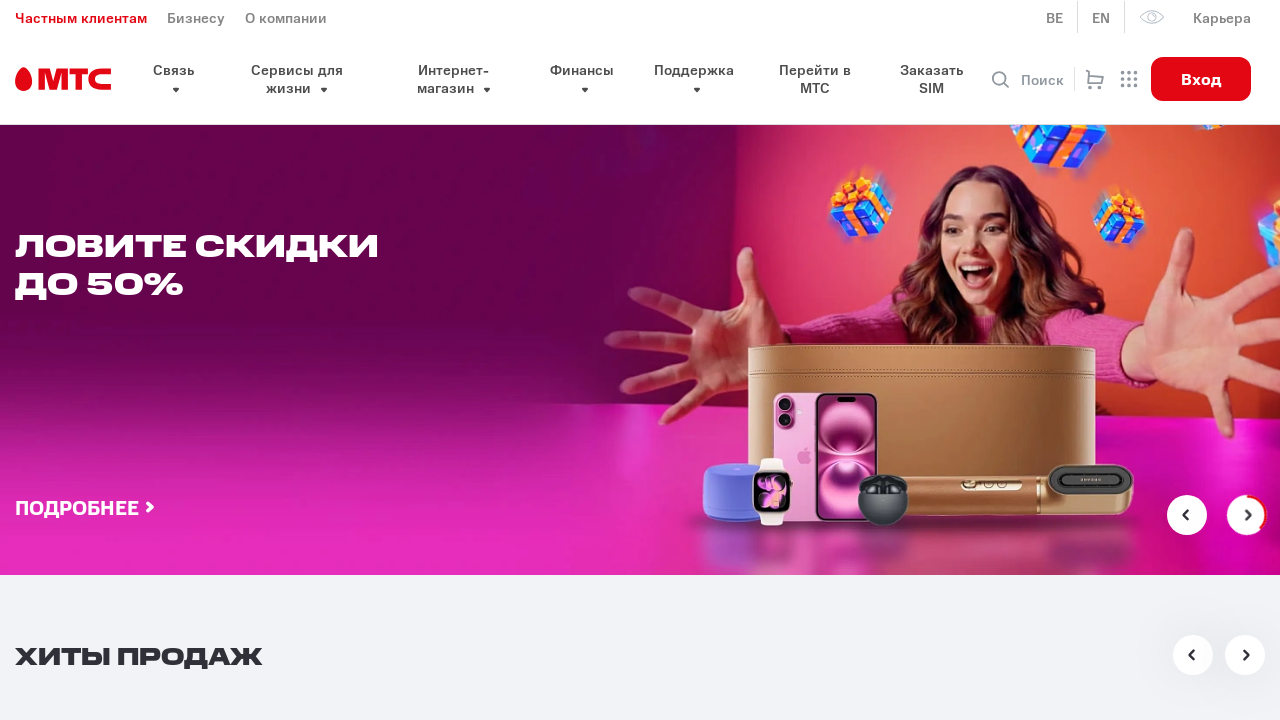

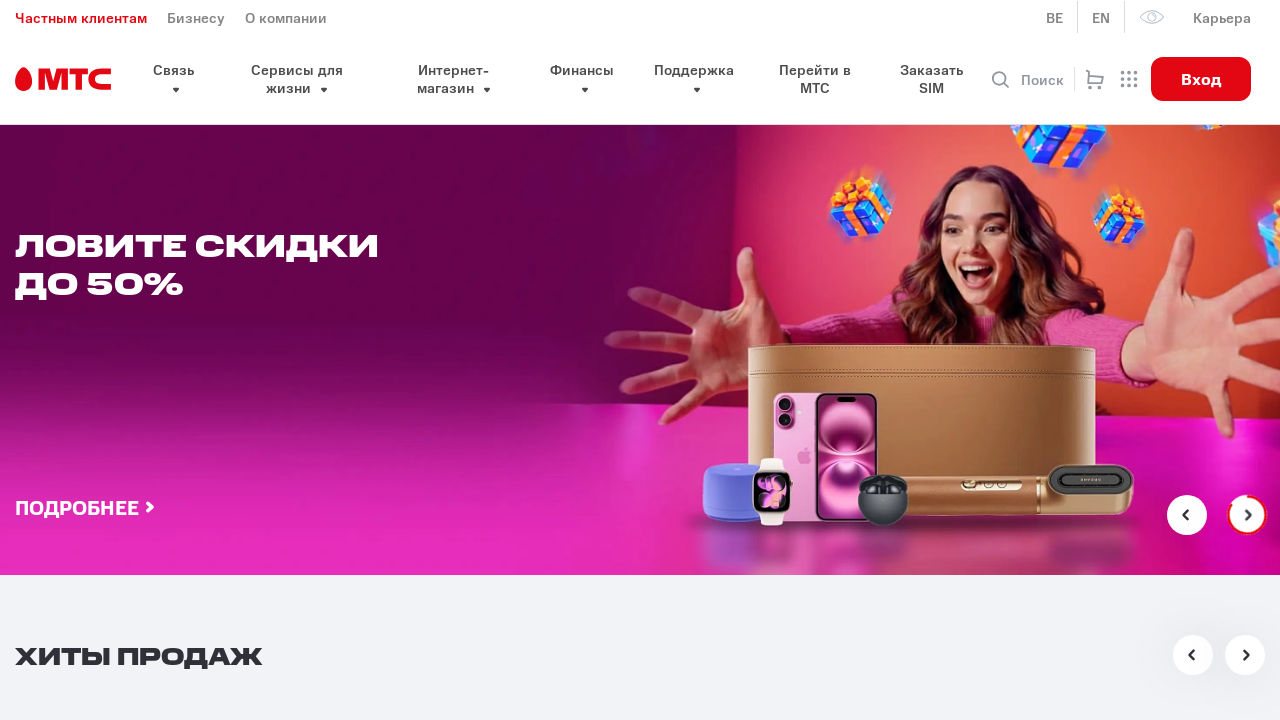